Tests page loading performance by navigating to the website and measuring load time

Starting URL: https://testuj.pl/

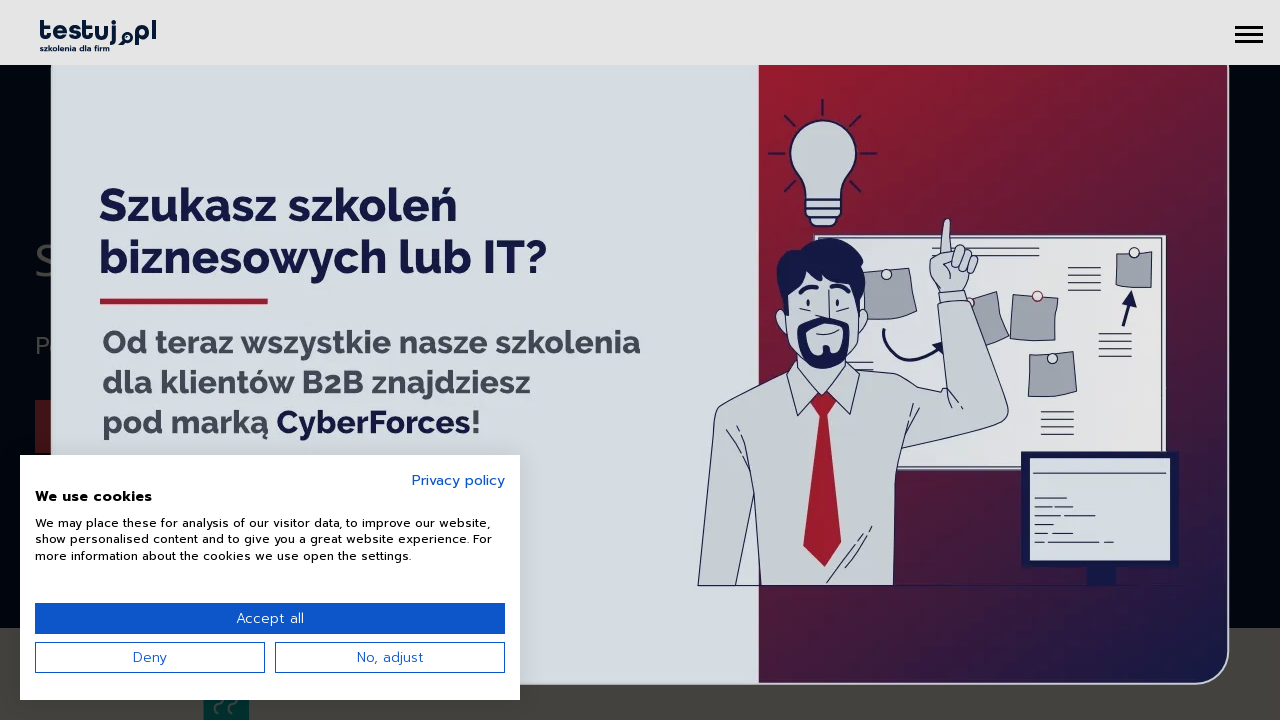

Waited for page load state to complete
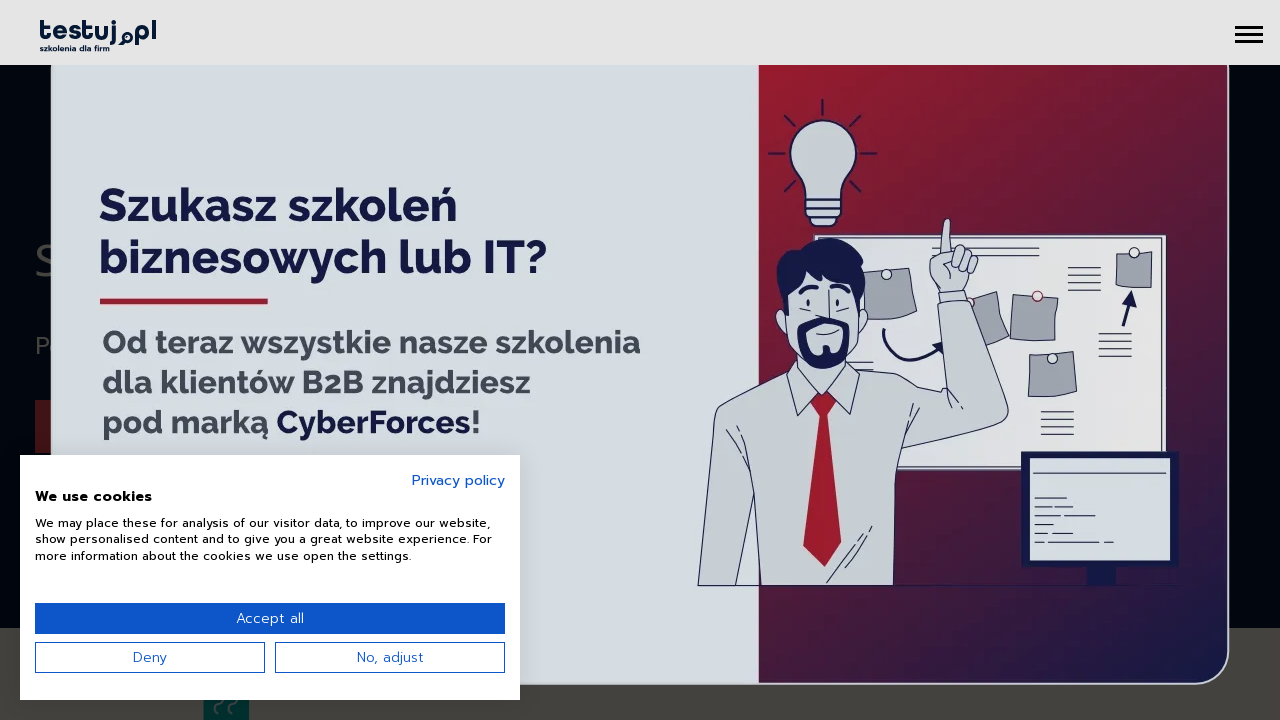

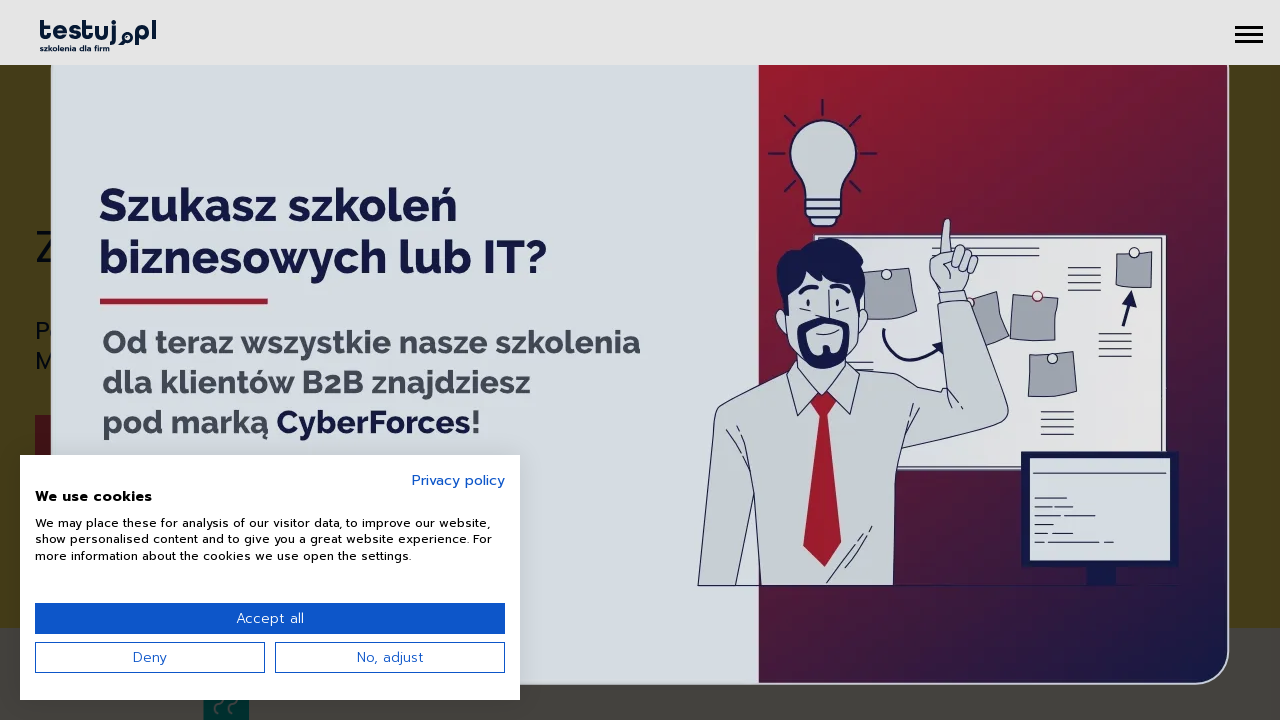